Tests checkbox functionality by verifying a senior citizen discount checkbox is initially unchecked, clicking it to check it, verifying it becomes selected, and counting the total number of checkboxes on the page.

Starting URL: https://rahulshettyacademy.com/dropdownsPractise/

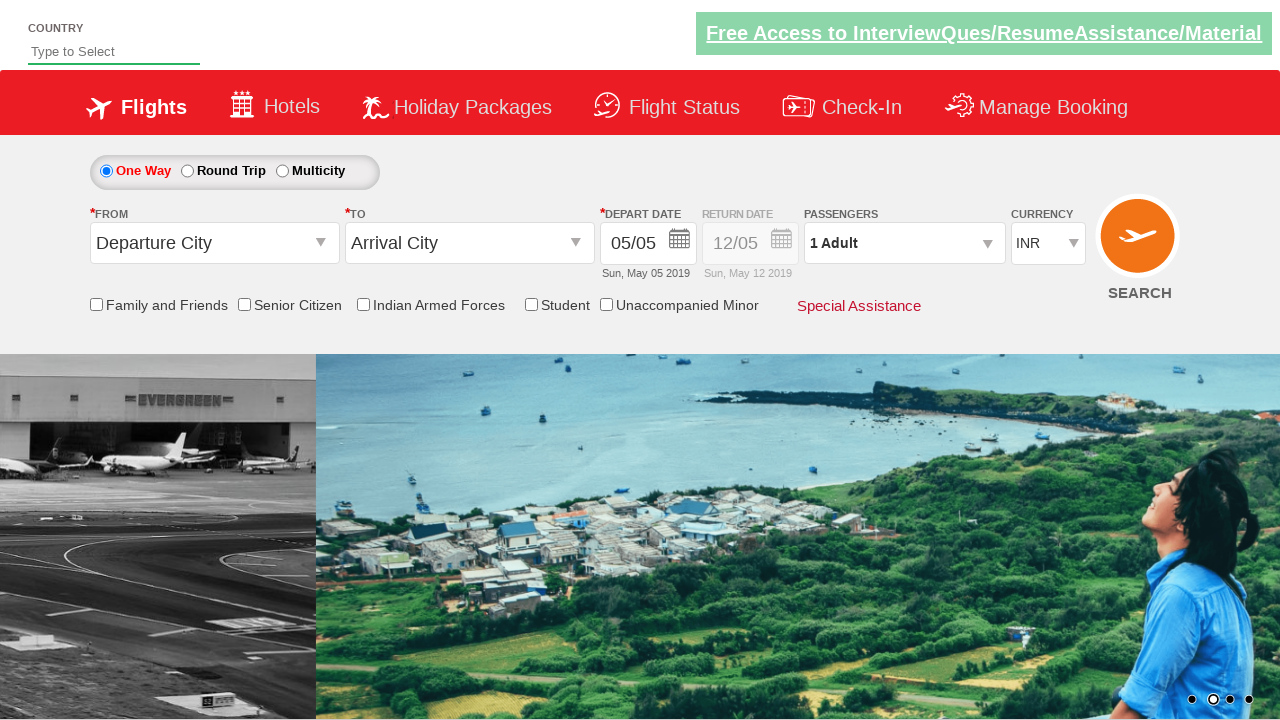

Located Senior Citizen Discount checkbox element
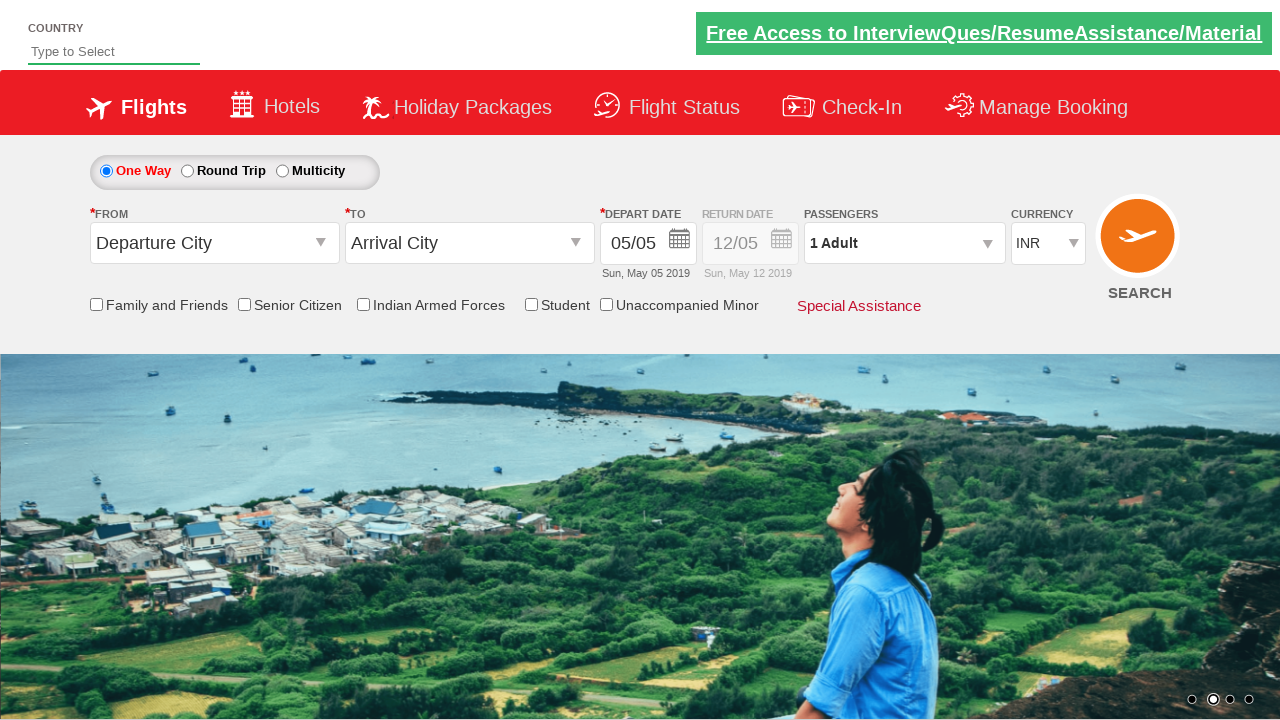

Verified Senior Citizen Discount checkbox is initially unchecked
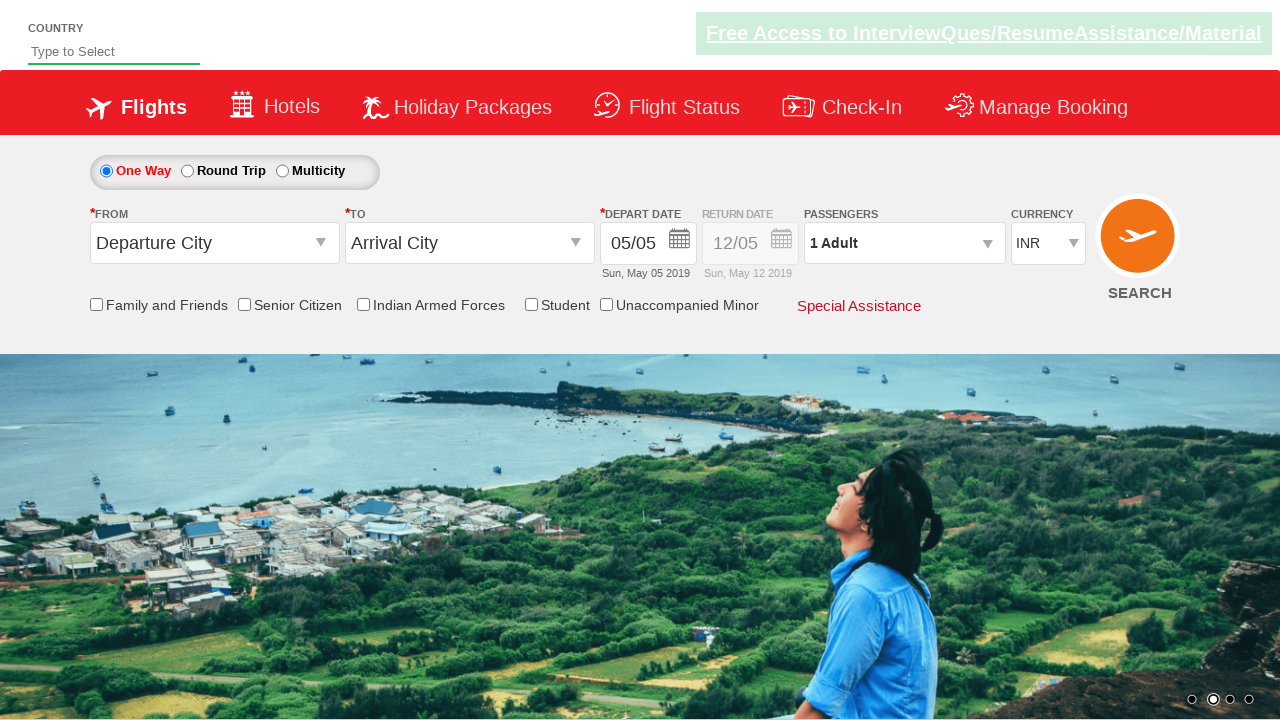

Clicked Senior Citizen Discount checkbox at (244, 304) on input[id*='SeniorCitizenDiscount']
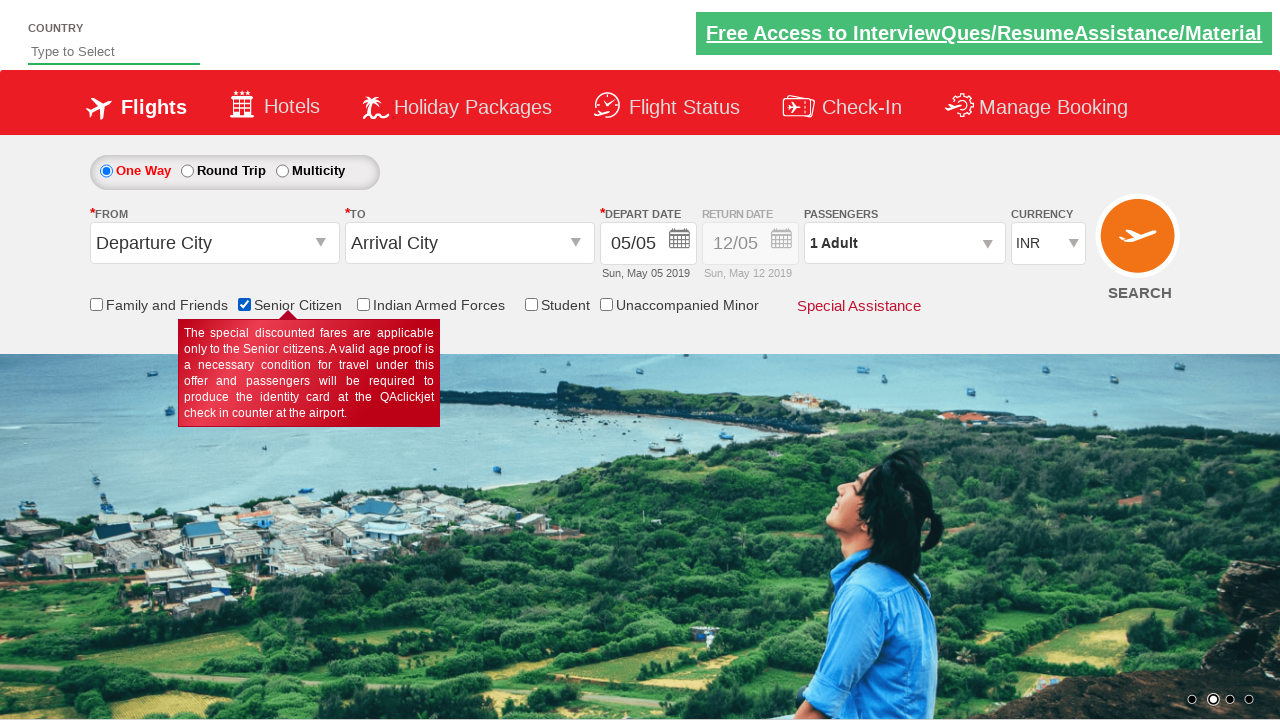

Verified Senior Citizen Discount checkbox is now checked
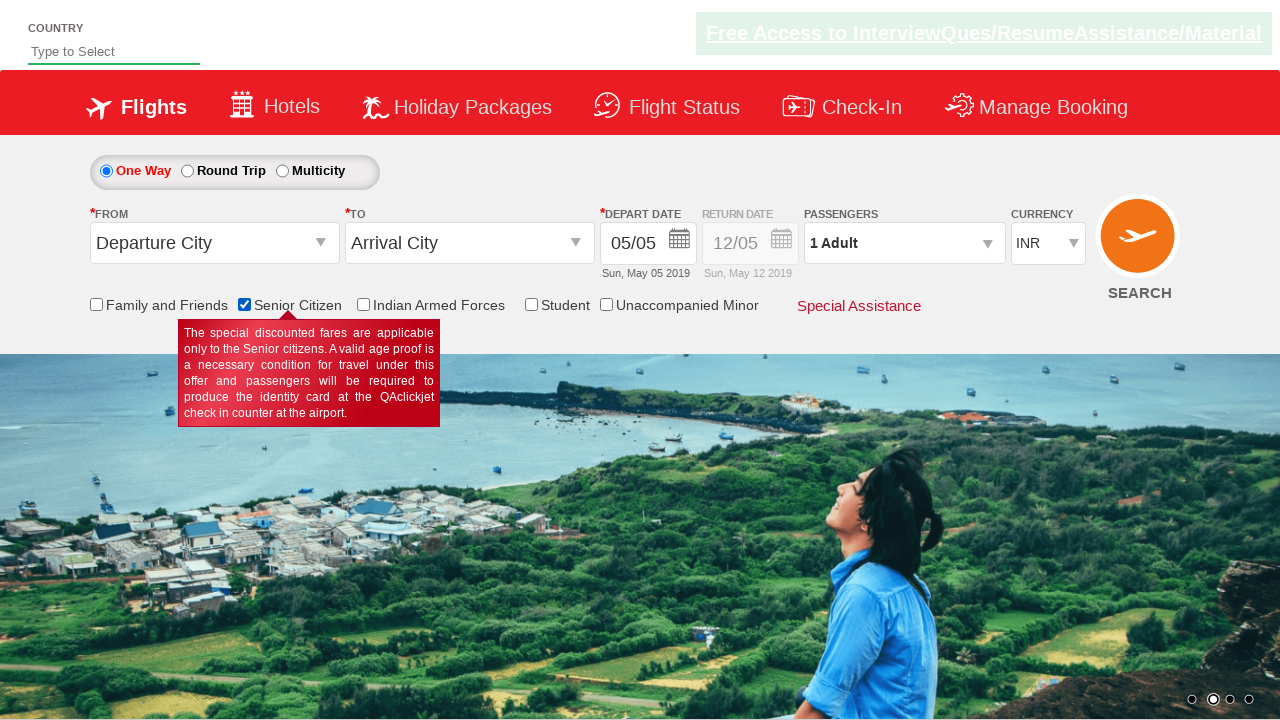

Located all checkboxes on the page
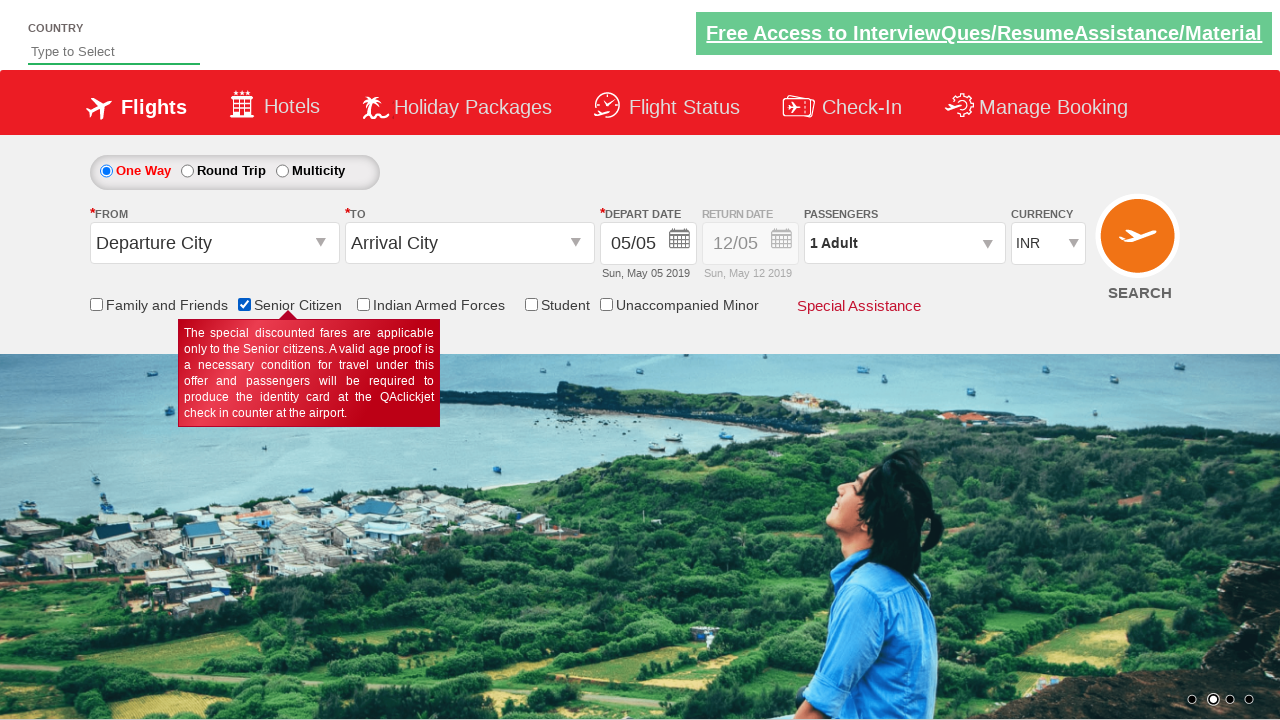

Verified total of 6 checkboxes present on page
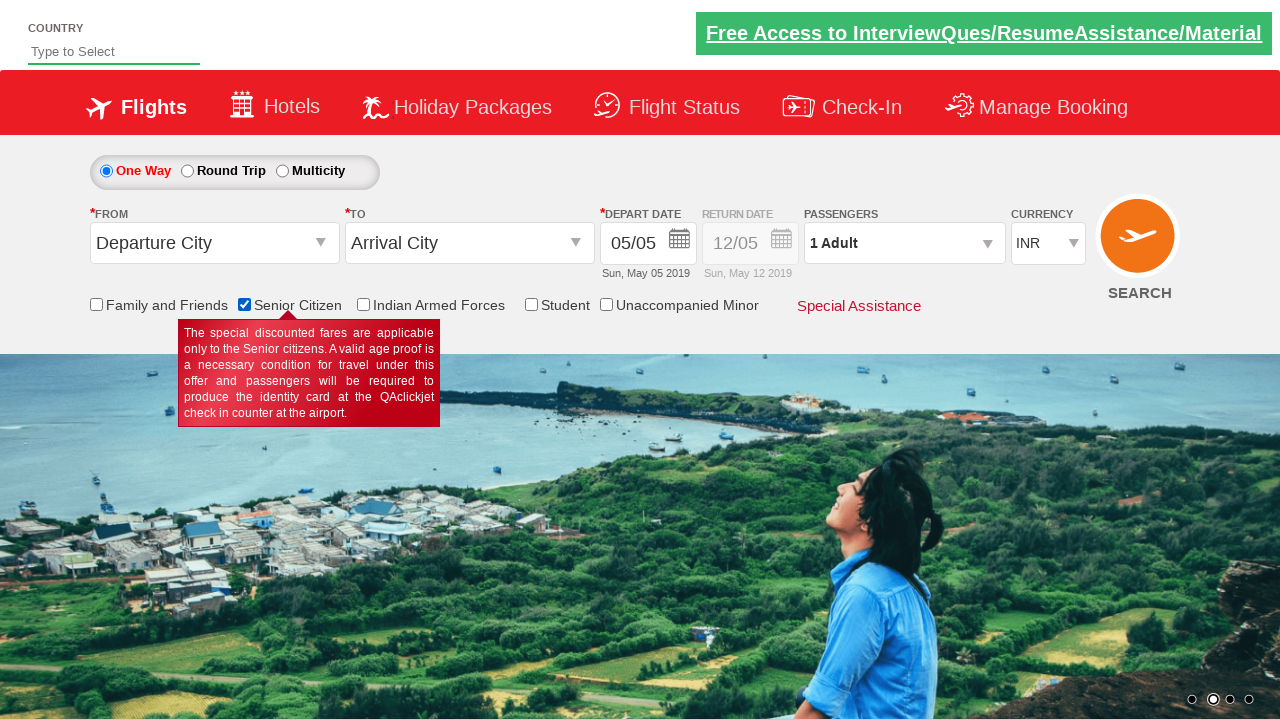

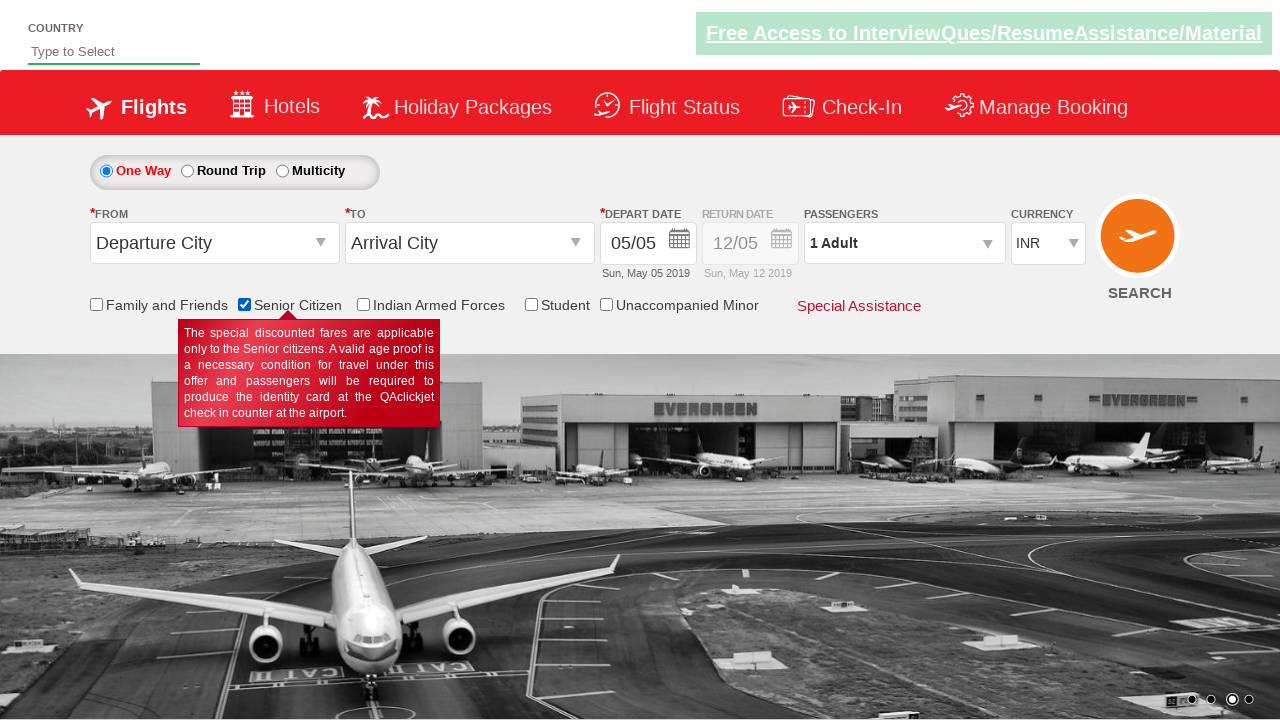